Tests right-click context menu functionality by performing a right-click action, verifying the menu options count, and selecting a specific menu item

Starting URL: http://swisnl.github.io/jQuery-contextMenu/demo.html

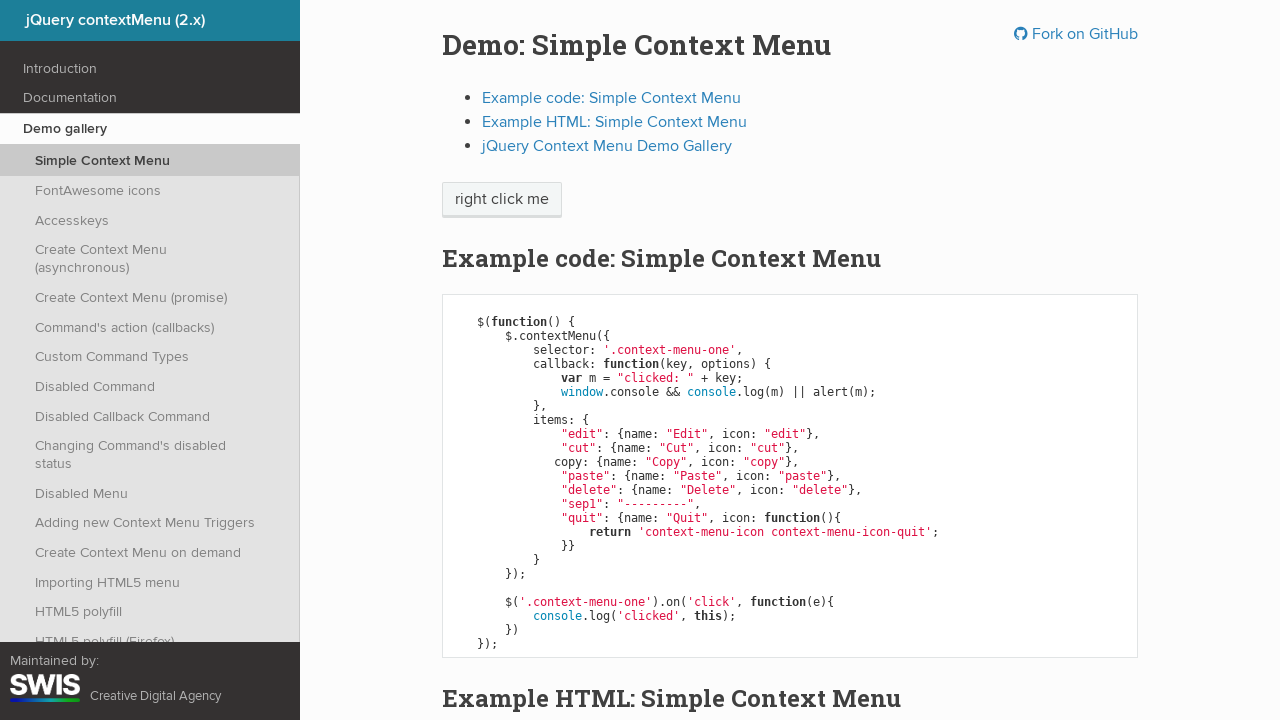

Located the right-click button element
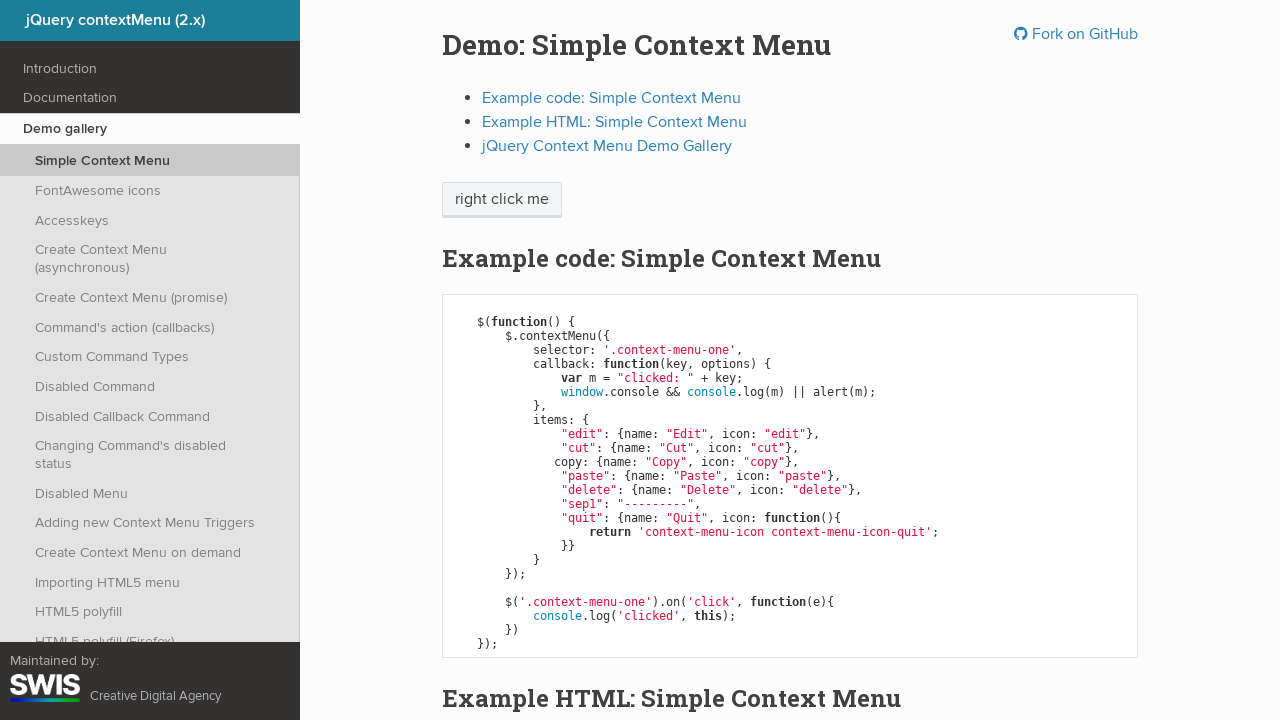

Performed right-click on the target element at (502, 200) on xpath=//span[text()='right click me']
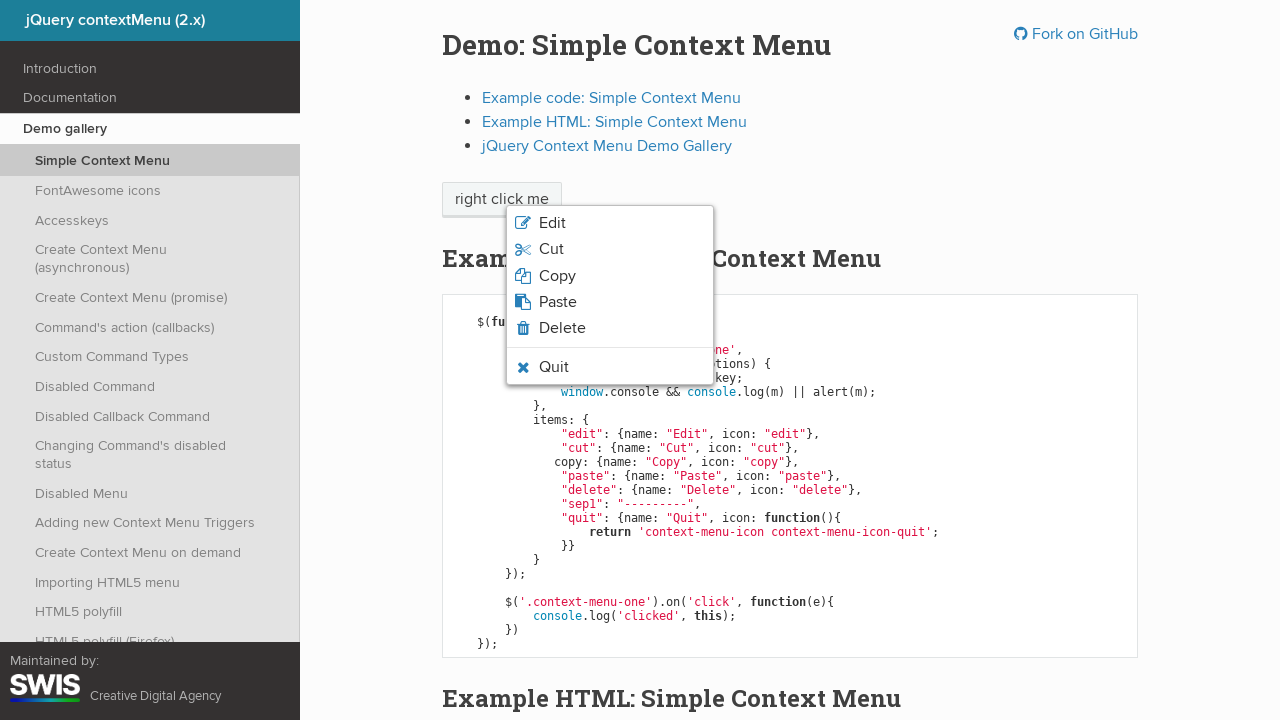

Context menu appeared and became visible
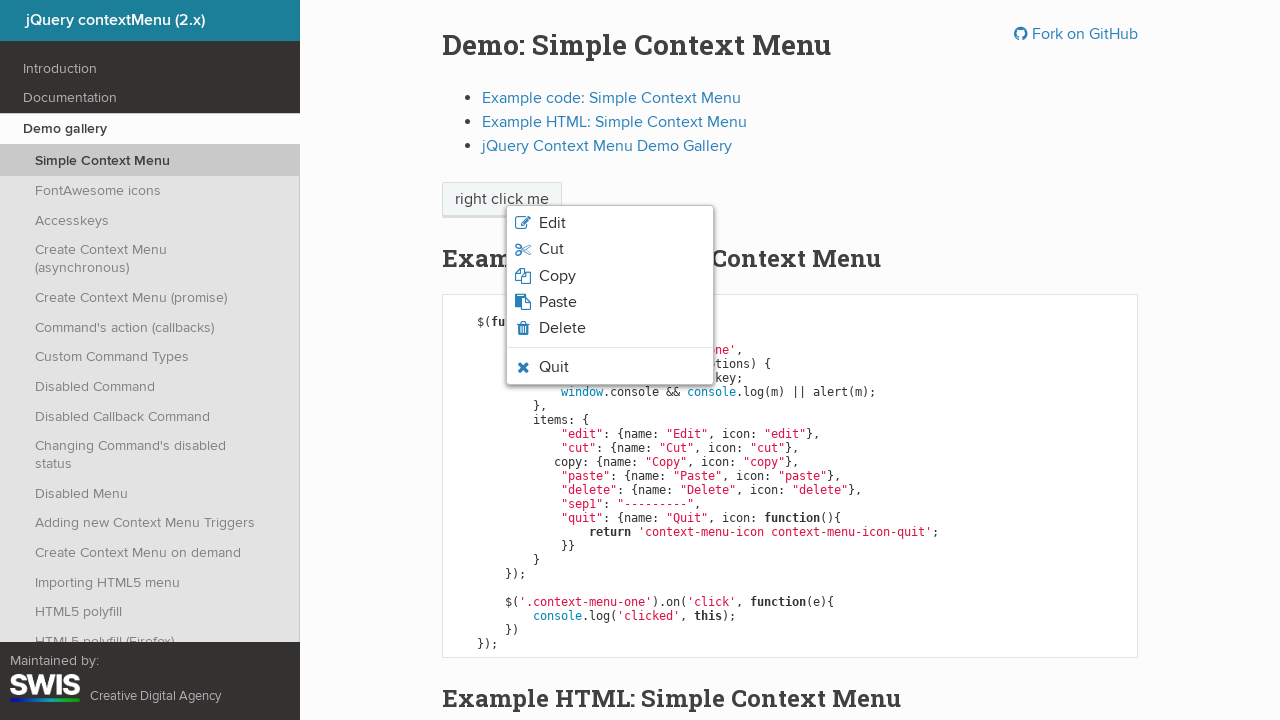

Counted 6 menu options in the context menu
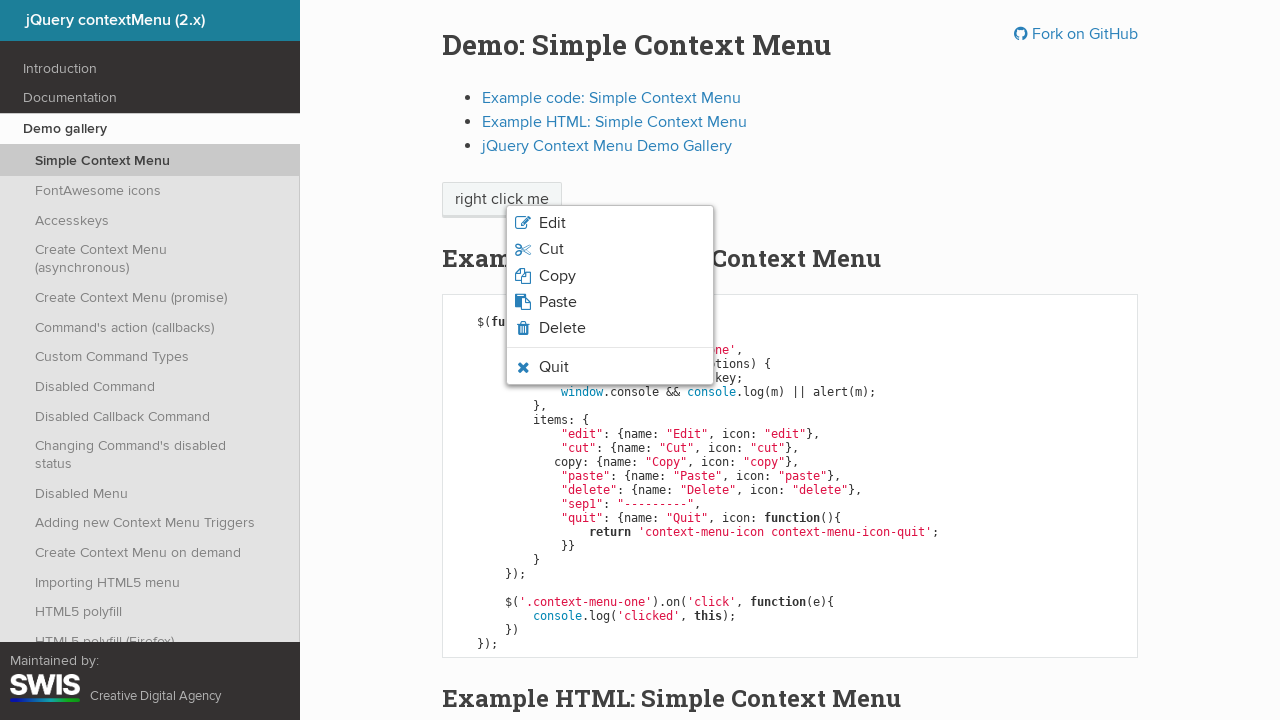

Pressed Escape to close the context menu
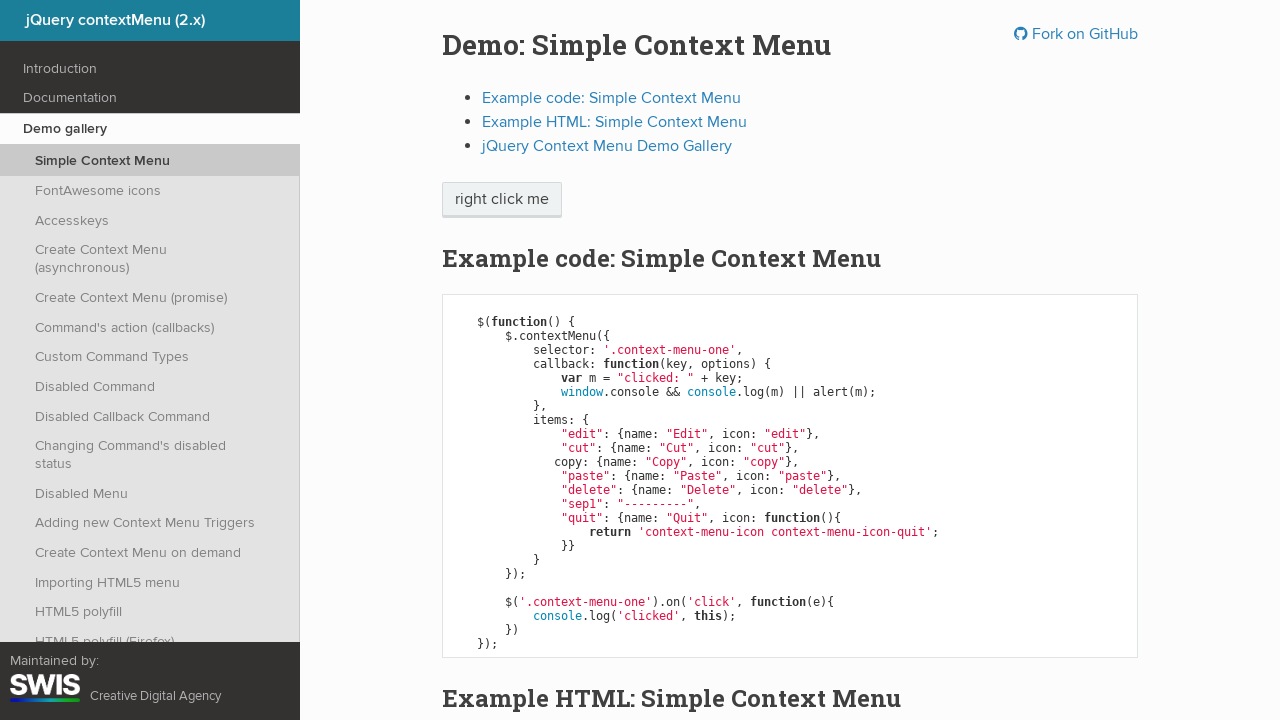

Performed second right-click on the target element at (502, 200) on xpath=//span[text()='right click me']
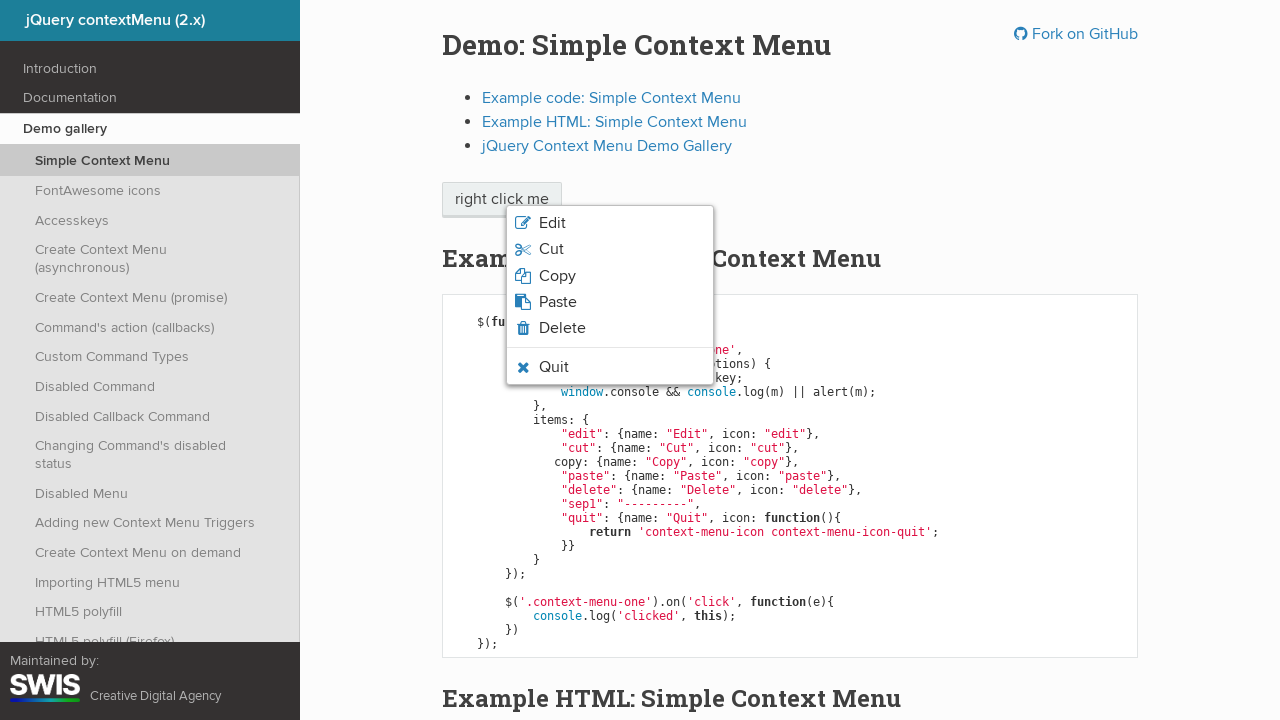

Context menu appeared again and became visible
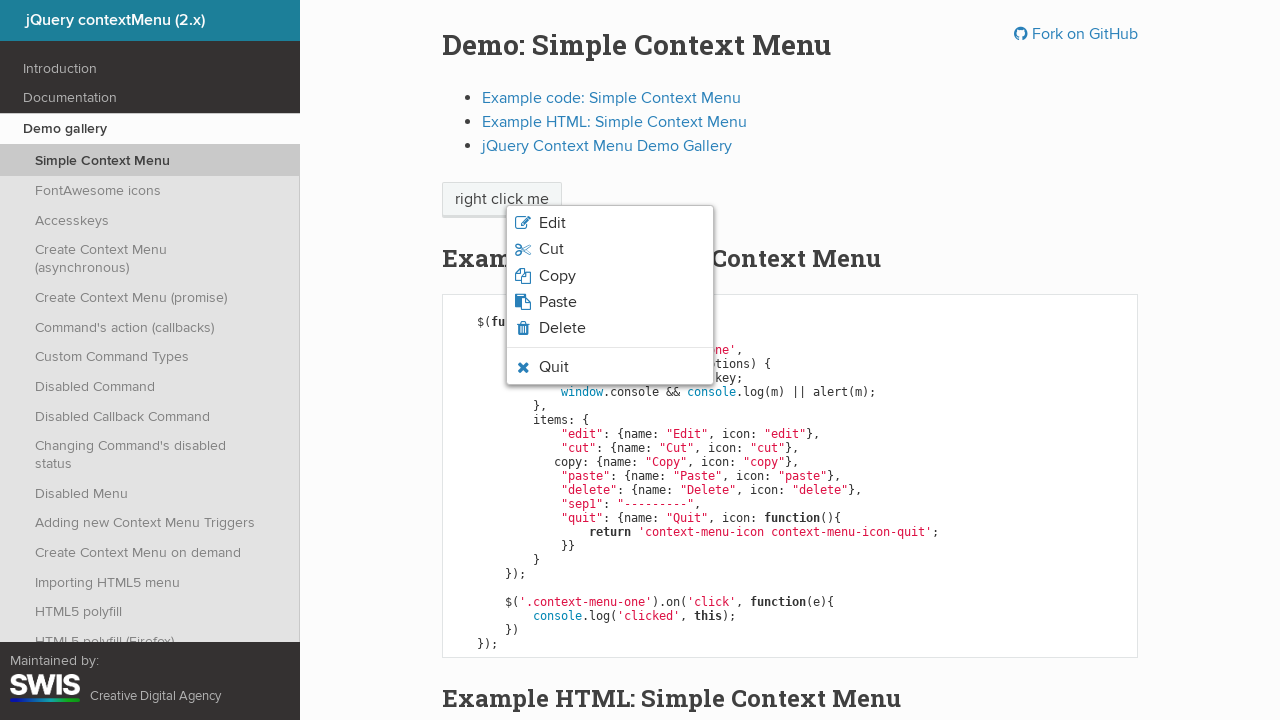

Clicked the 'Copy' option from the context menu at (557, 276) on xpath=//ul[@class='context-menu-list context-menu-root']//span >> internal:has-t
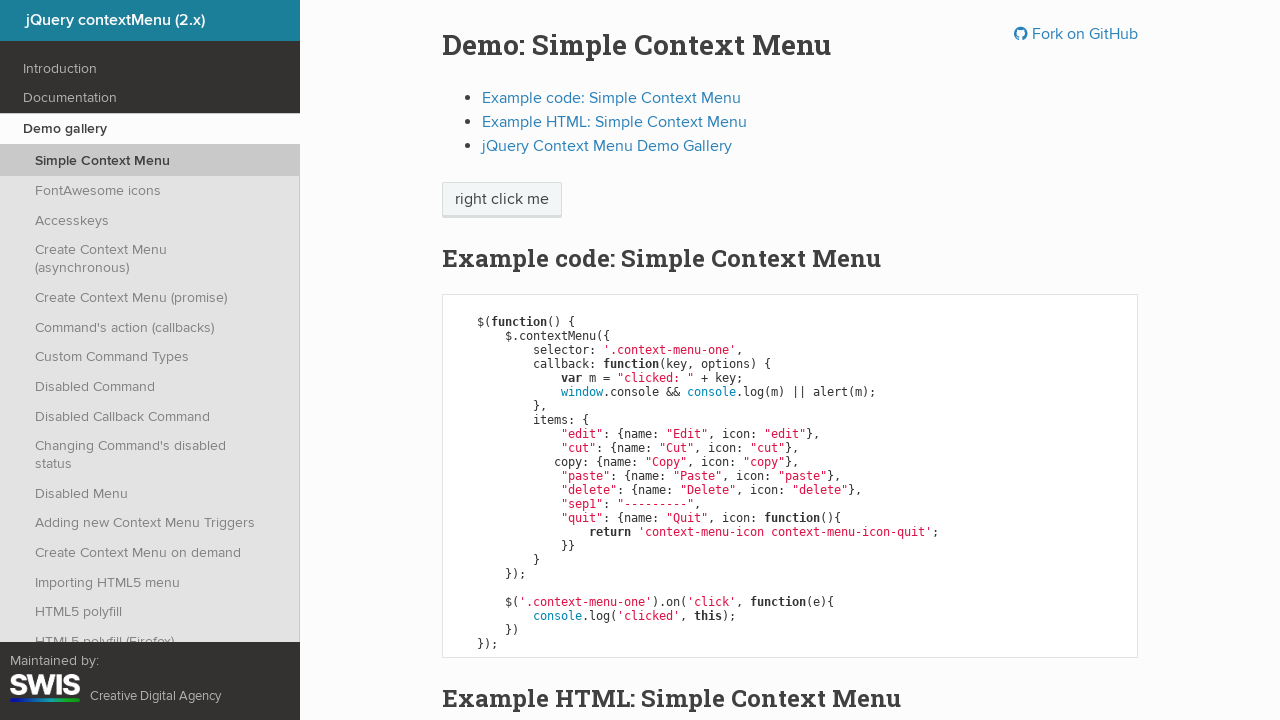

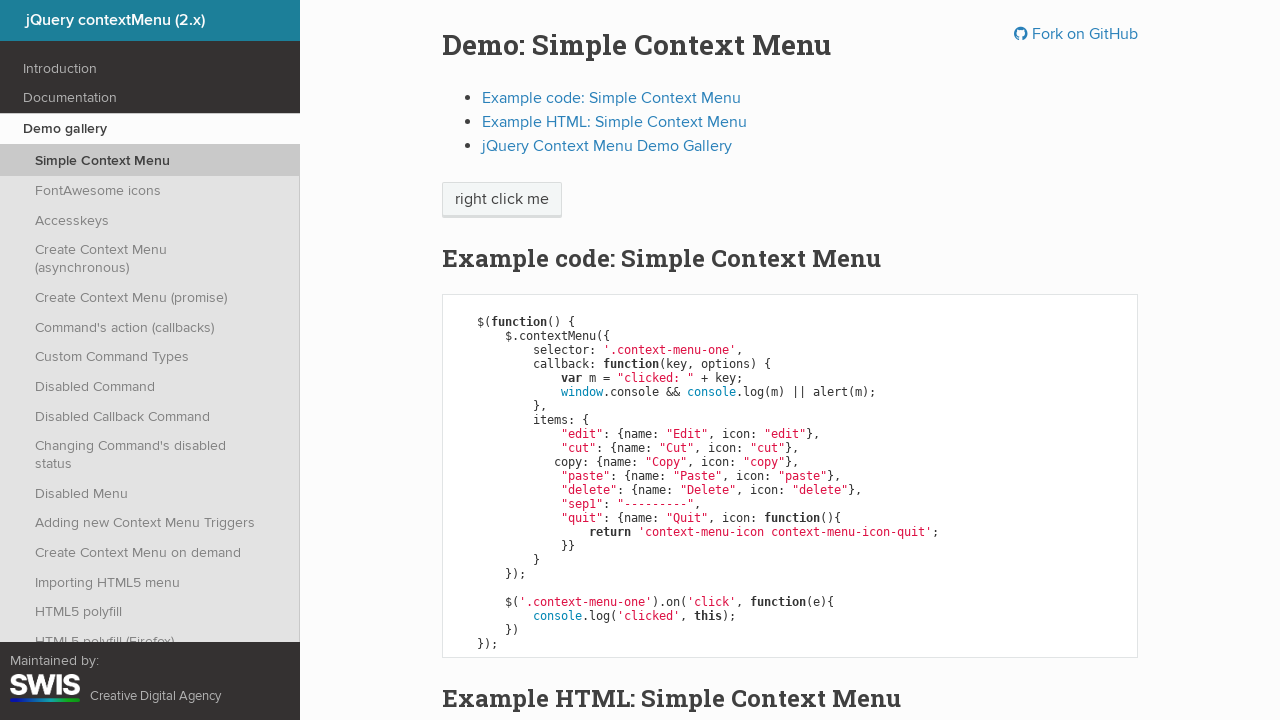